Tests alert handling functionality by triggering a prompt alert, entering text, and accepting it

Starting URL: https://leafground.com/alert.xhtml

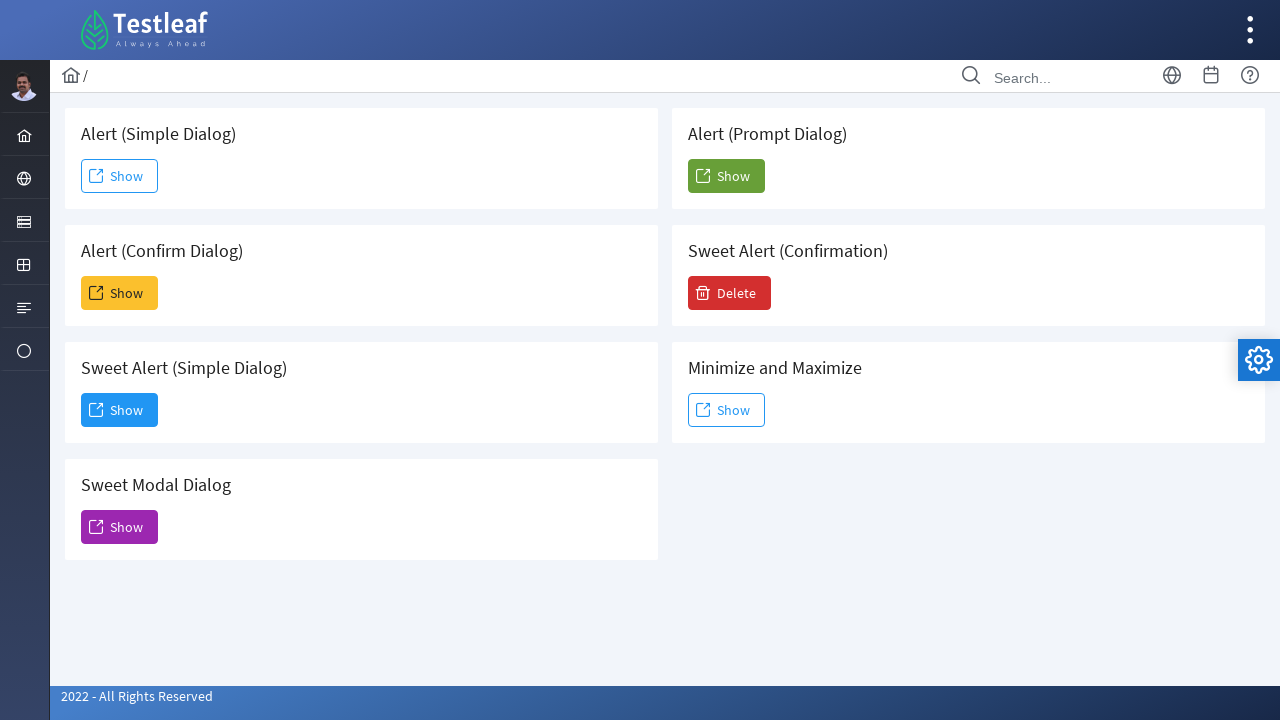

Clicked button to trigger prompt alert at (726, 176) on (//span[@class='ui-button-text ui-c'])[6]
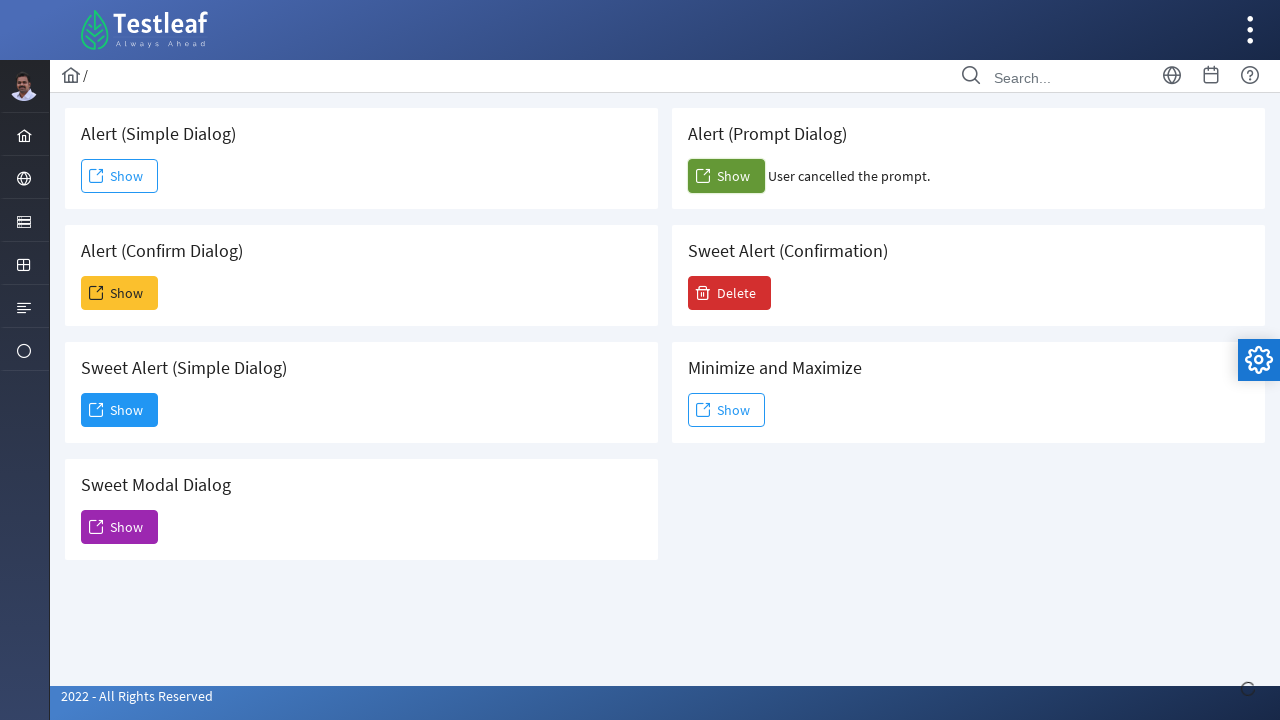

Set up dialog handler to accept prompt with text 'ROSHAN'
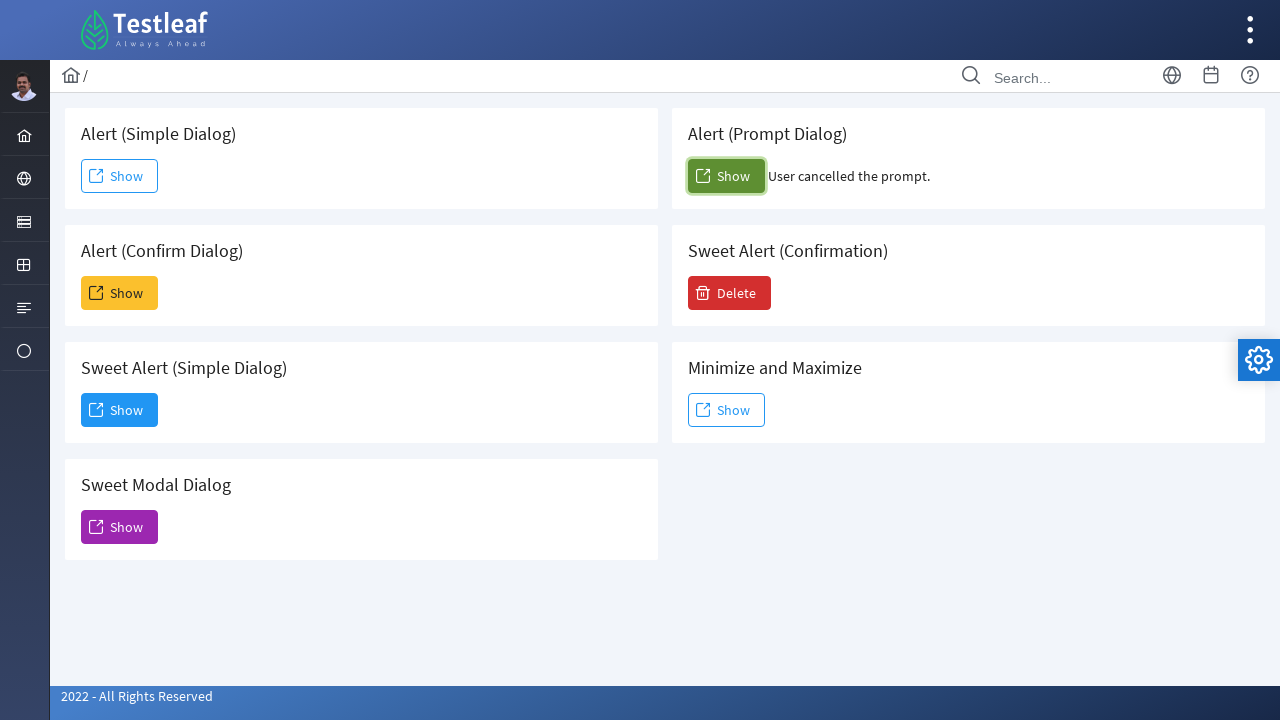

Clicked button again to trigger prompt alert with handler active at (726, 176) on (//span[@class='ui-button-text ui-c'])[6]
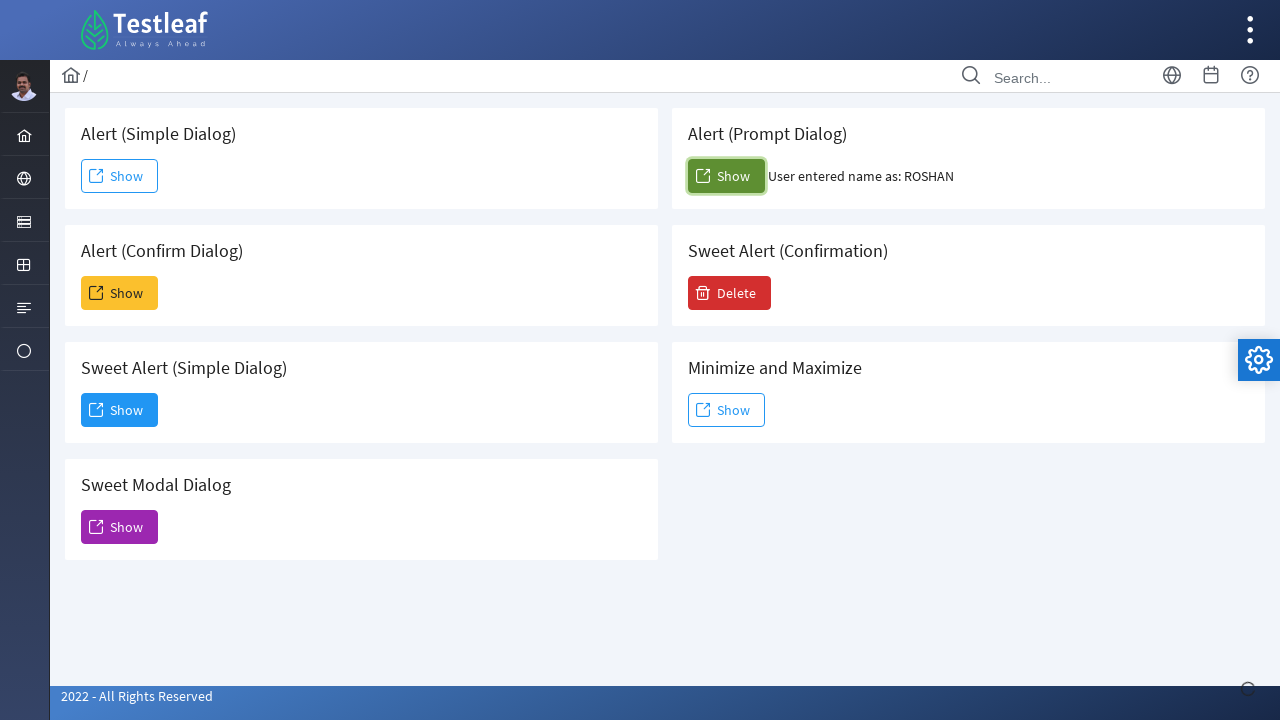

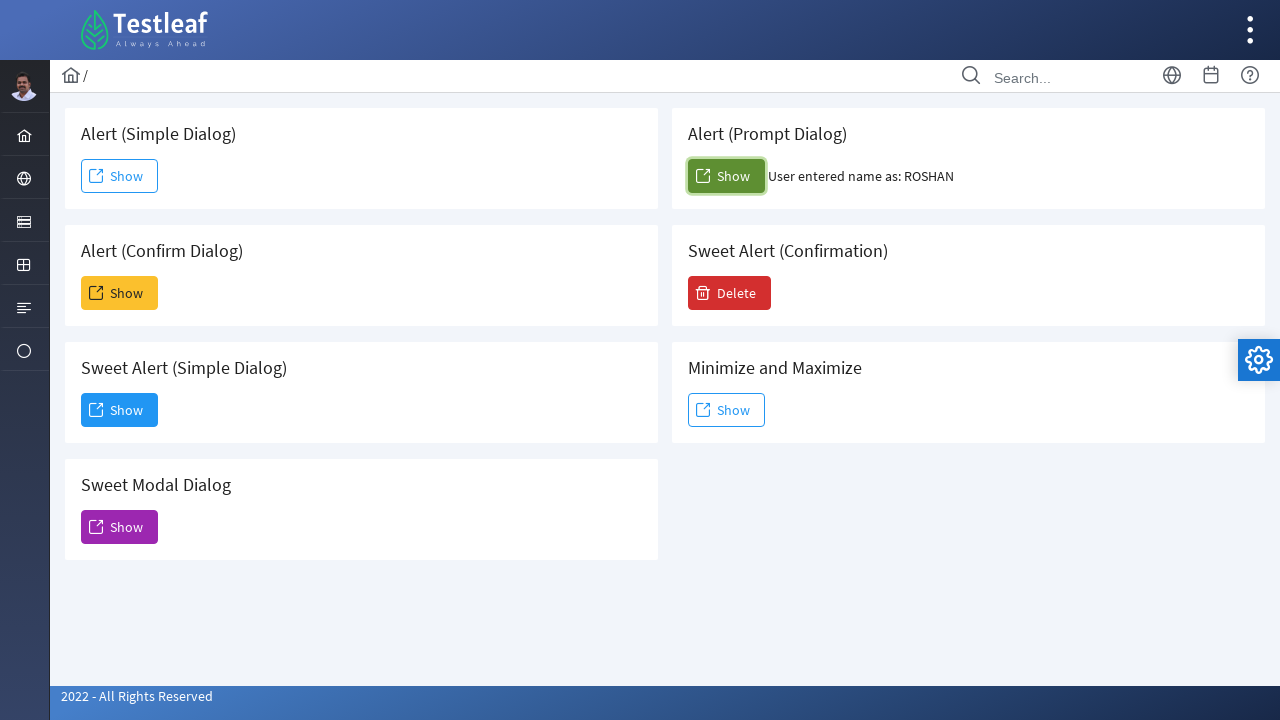